Tests text box form by entering a full name and submitting the form to verify the input is displayed

Starting URL: https://demoqa.com/text-box

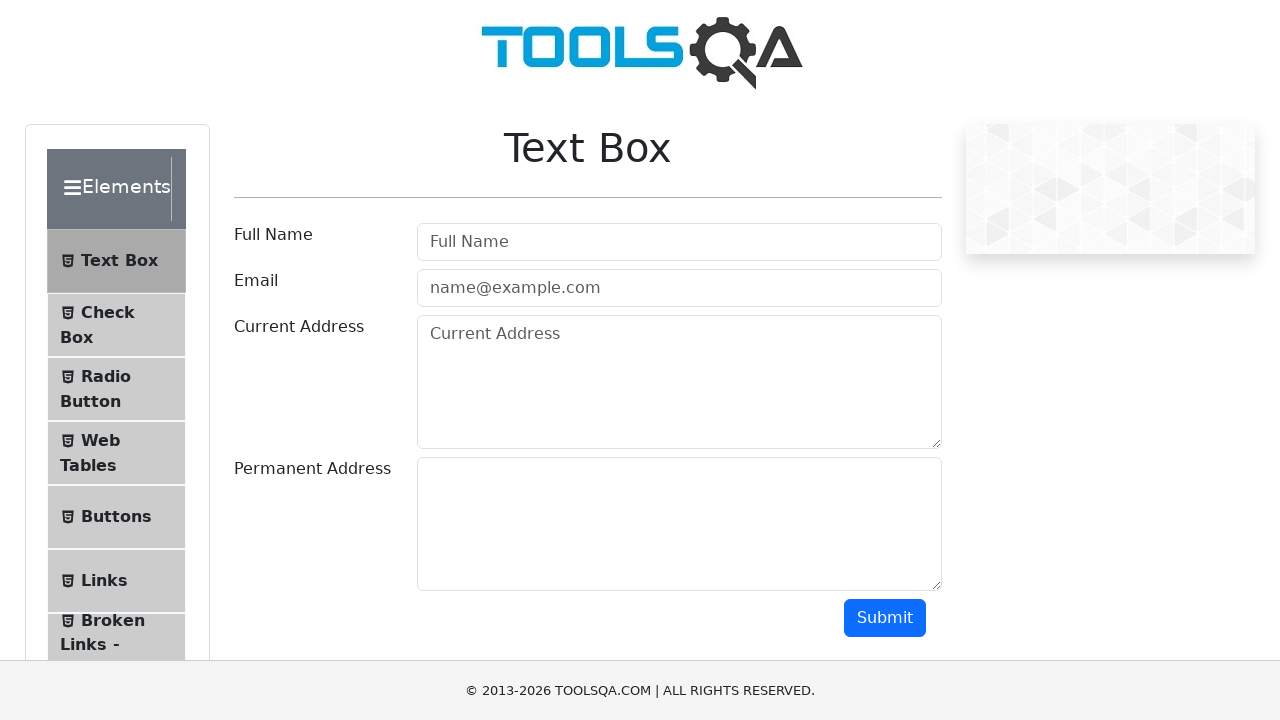

Filled userName field with 'Dailius' on input#userName
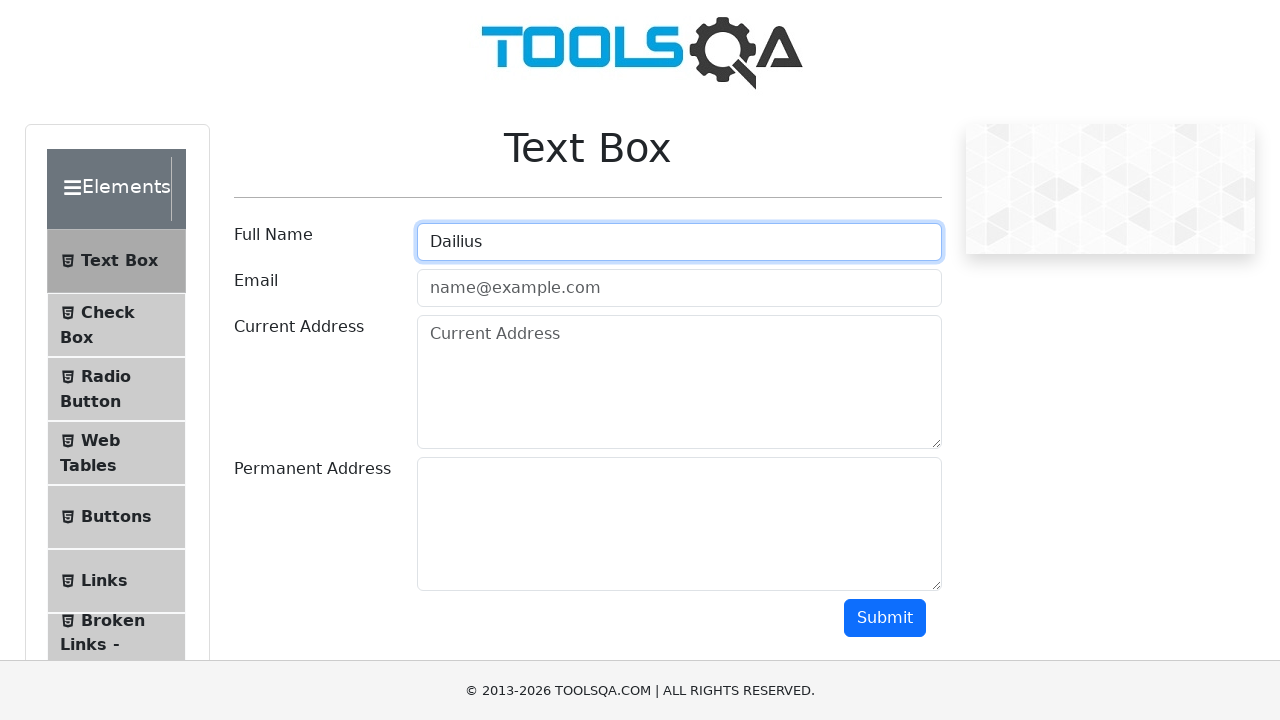

Clicked submit button to submit the form at (885, 618) on button#submit
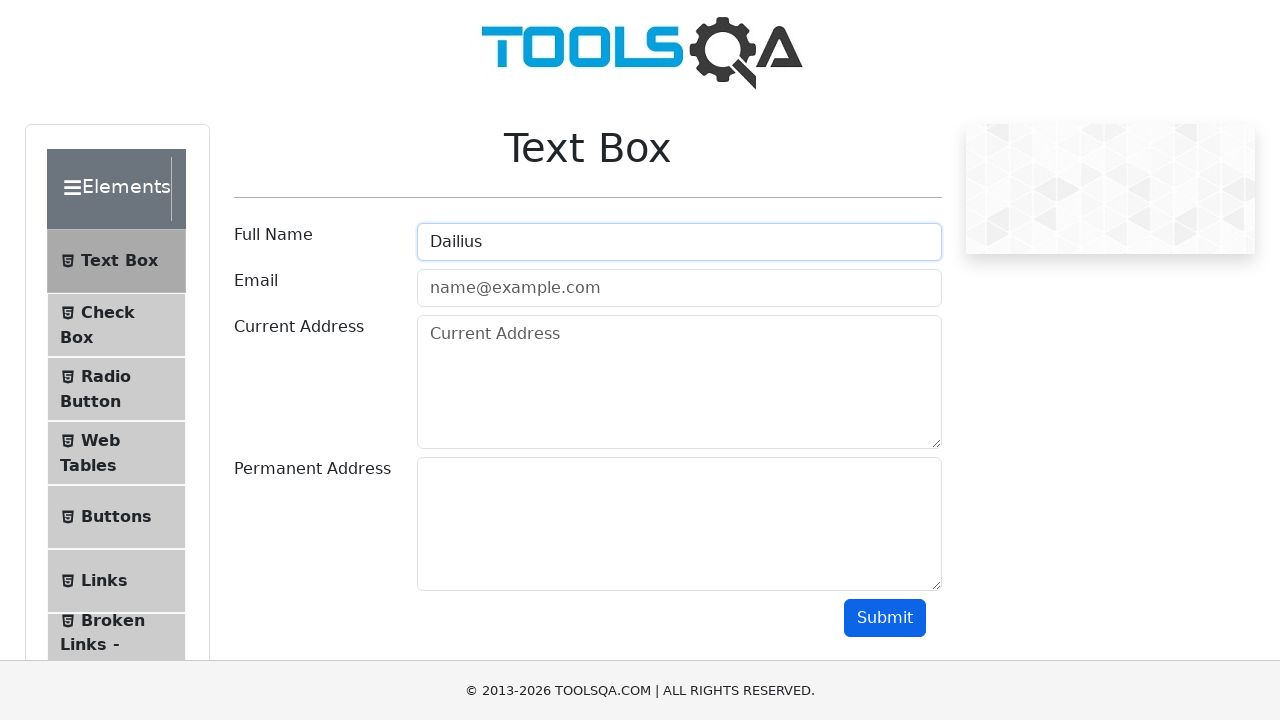

Form submission result appeared on page
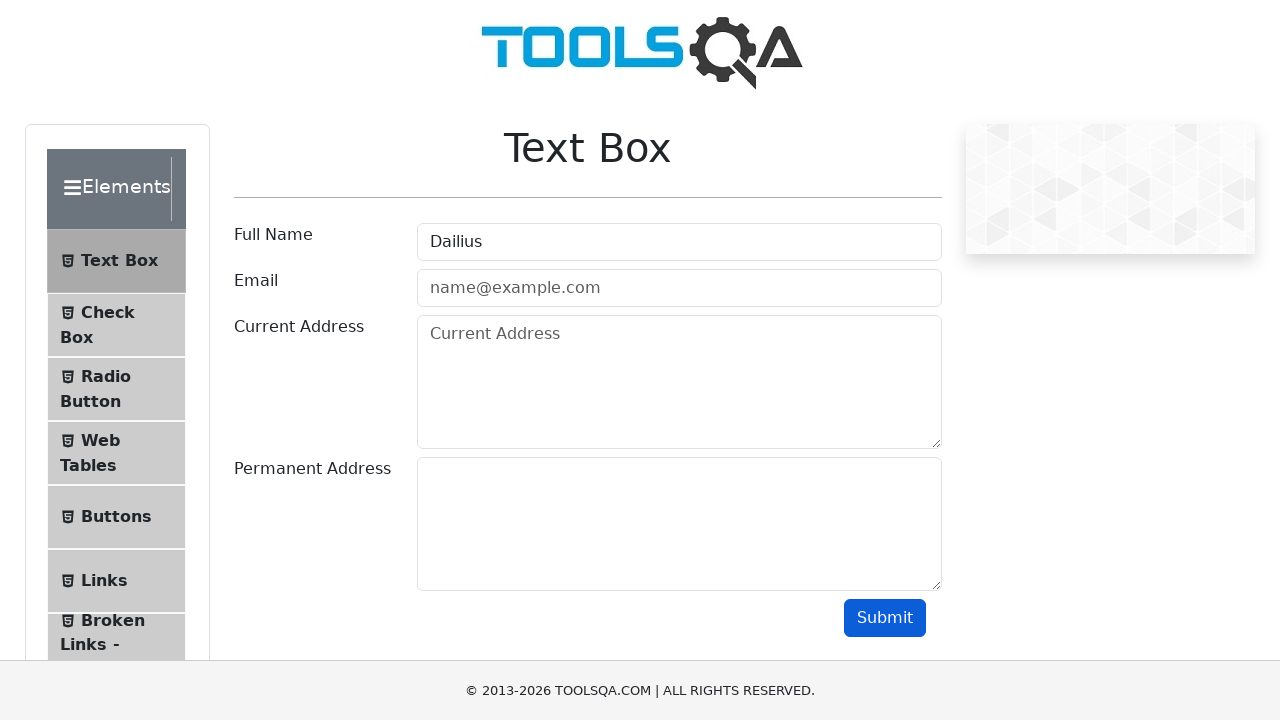

Retrieved result text from name field
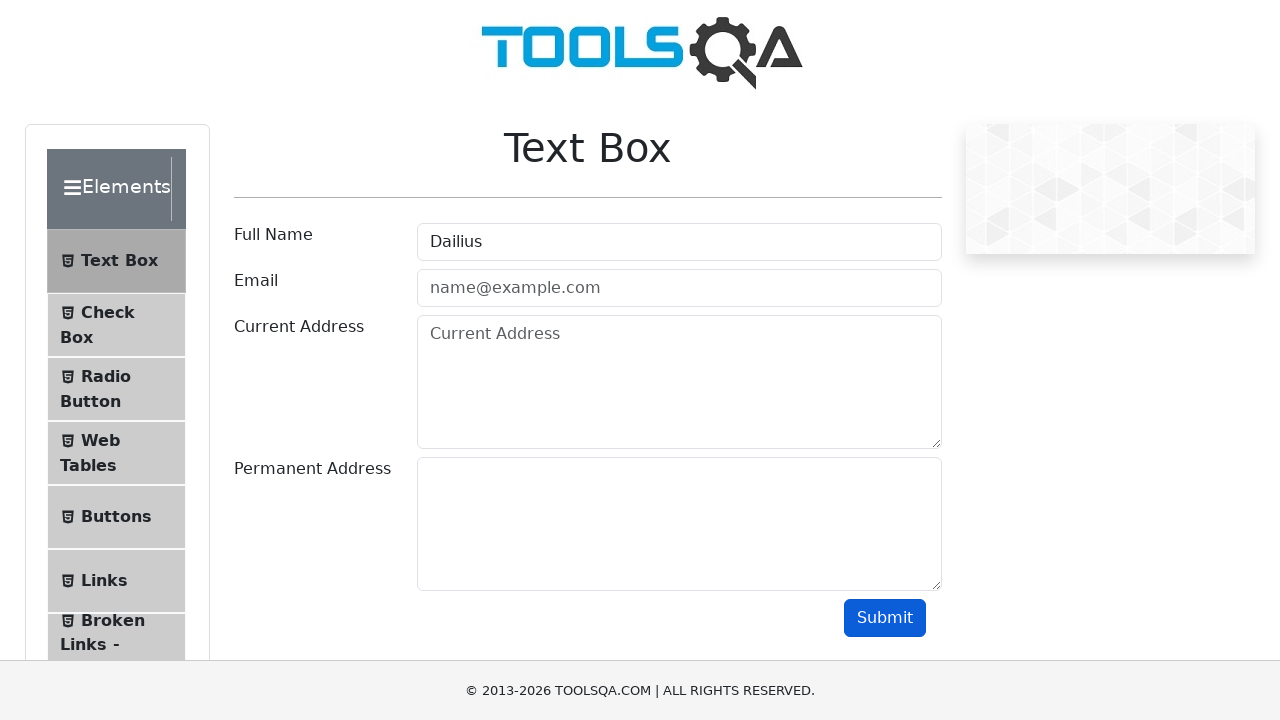

Verified that 'Dailius' is present in the form result
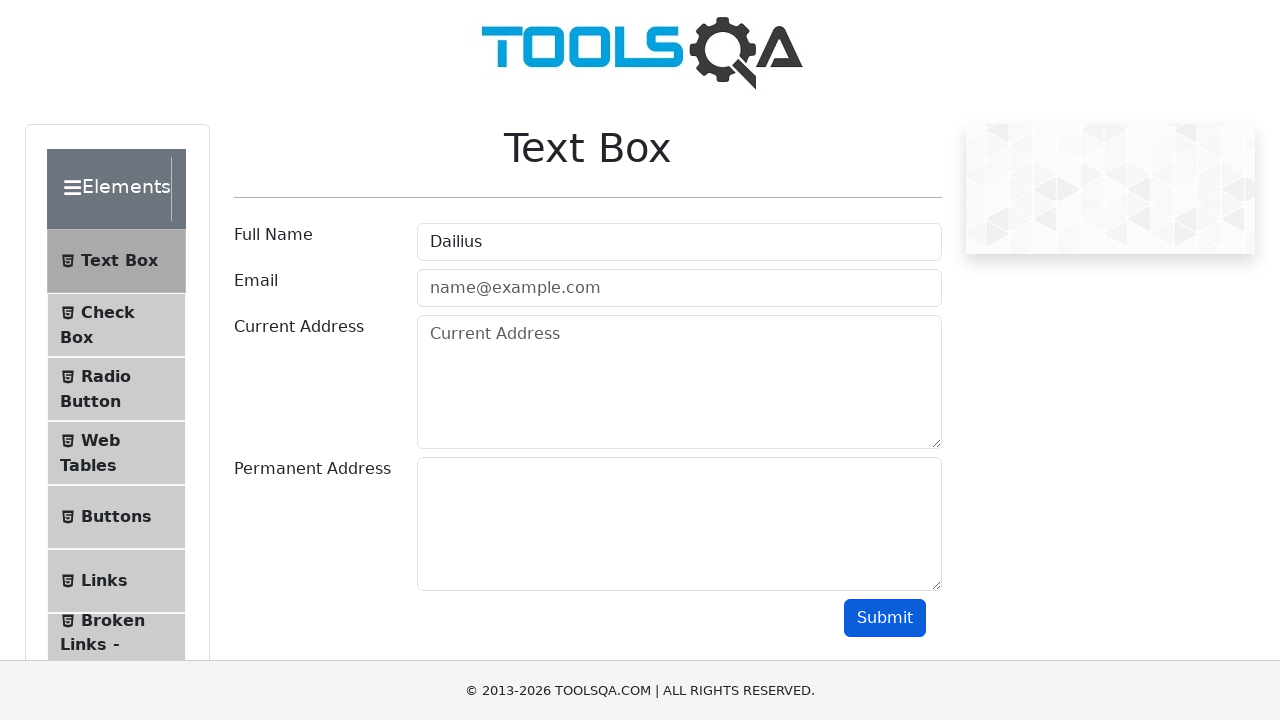

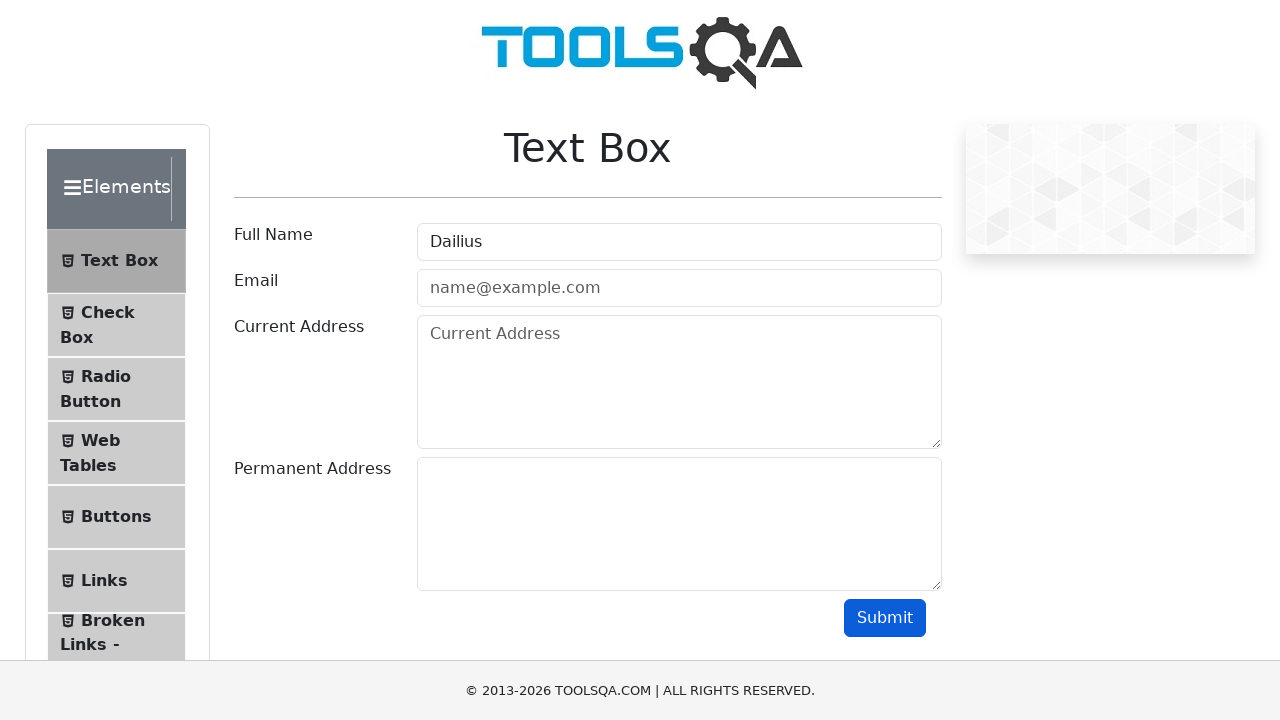